Tests jQuery UI button functionality by navigating to the Button demo page, switching to the demo iframe, and clicking a button element.

Starting URL: https://jqueryui.com

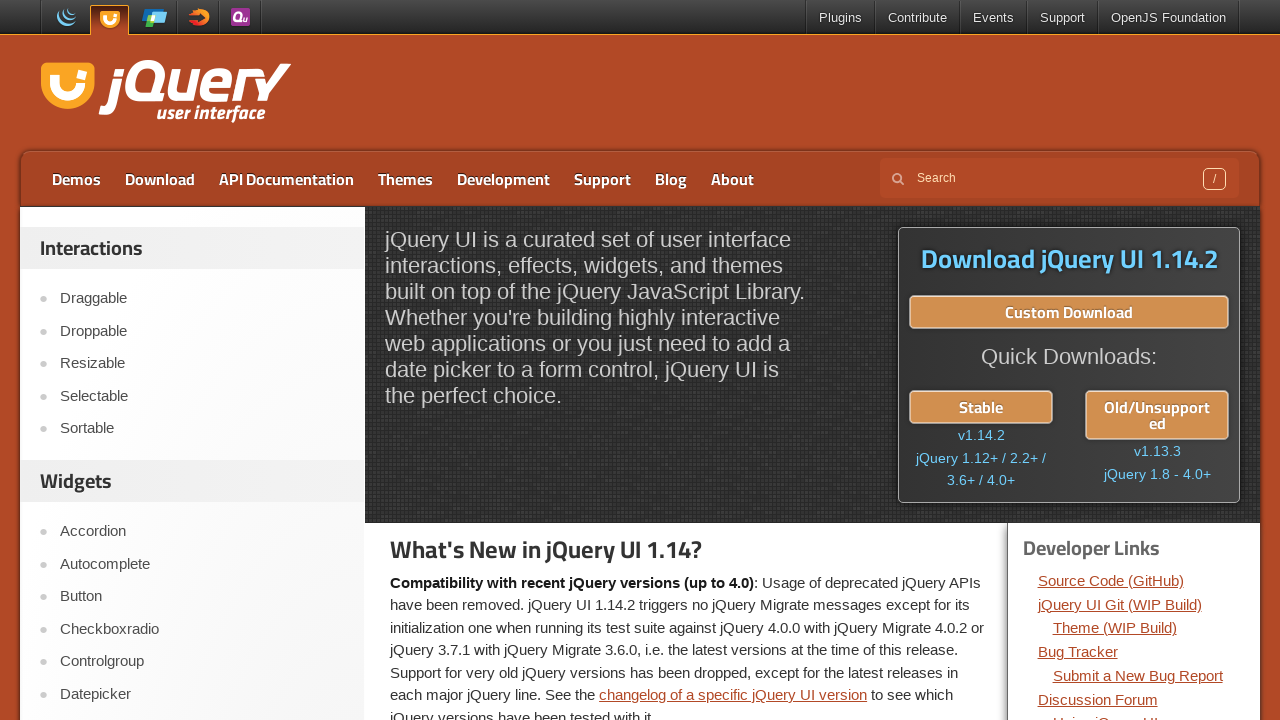

Clicked on the 'Button' link to navigate to button demo at (202, 597) on xpath=//a[text() = 'Button']
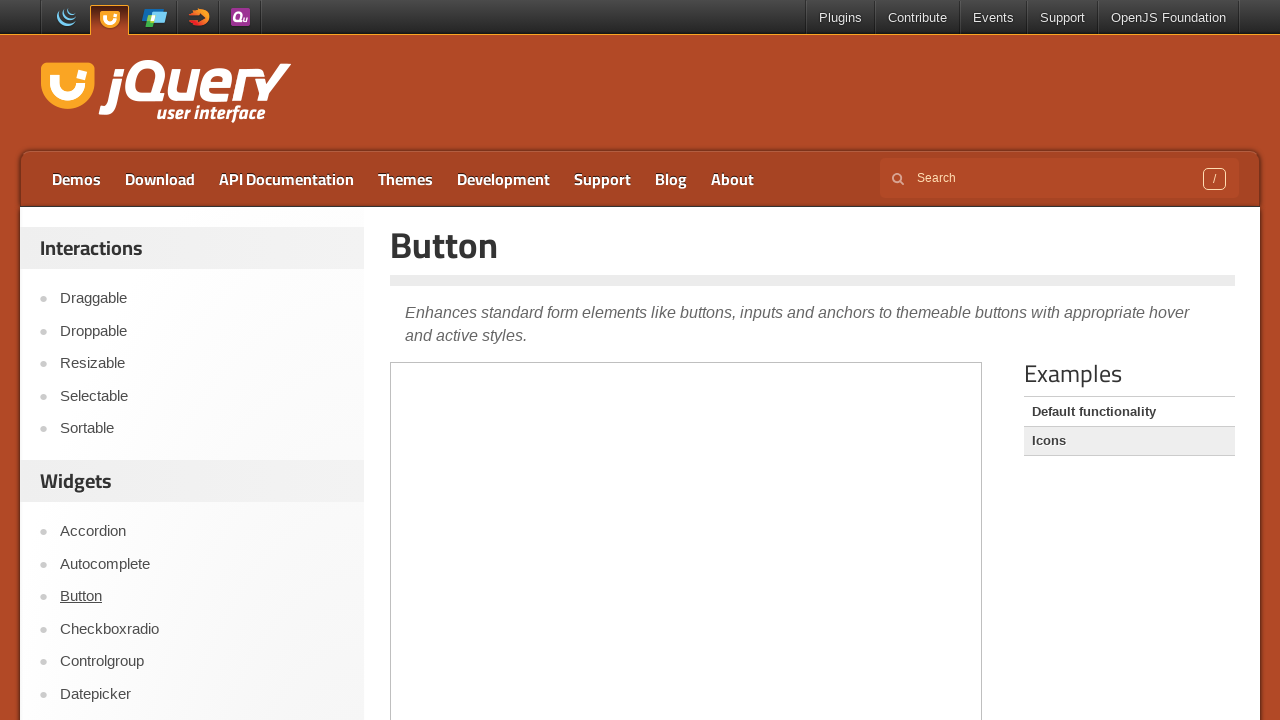

Located and selected the first iframe containing the demo
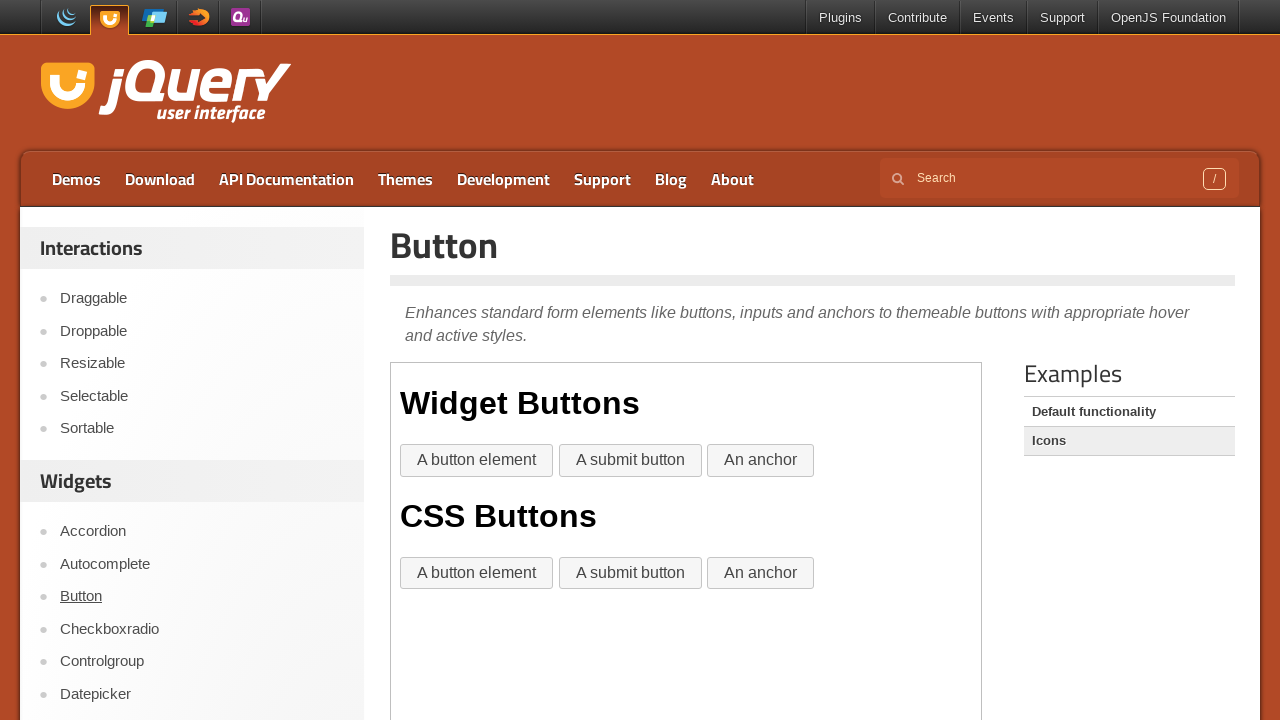

Clicked the 'A button element' button within the demo iframe at (477, 461) on iframe >> nth=0 >> internal:control=enter-frame >> xpath=//button[text() = 'A bu
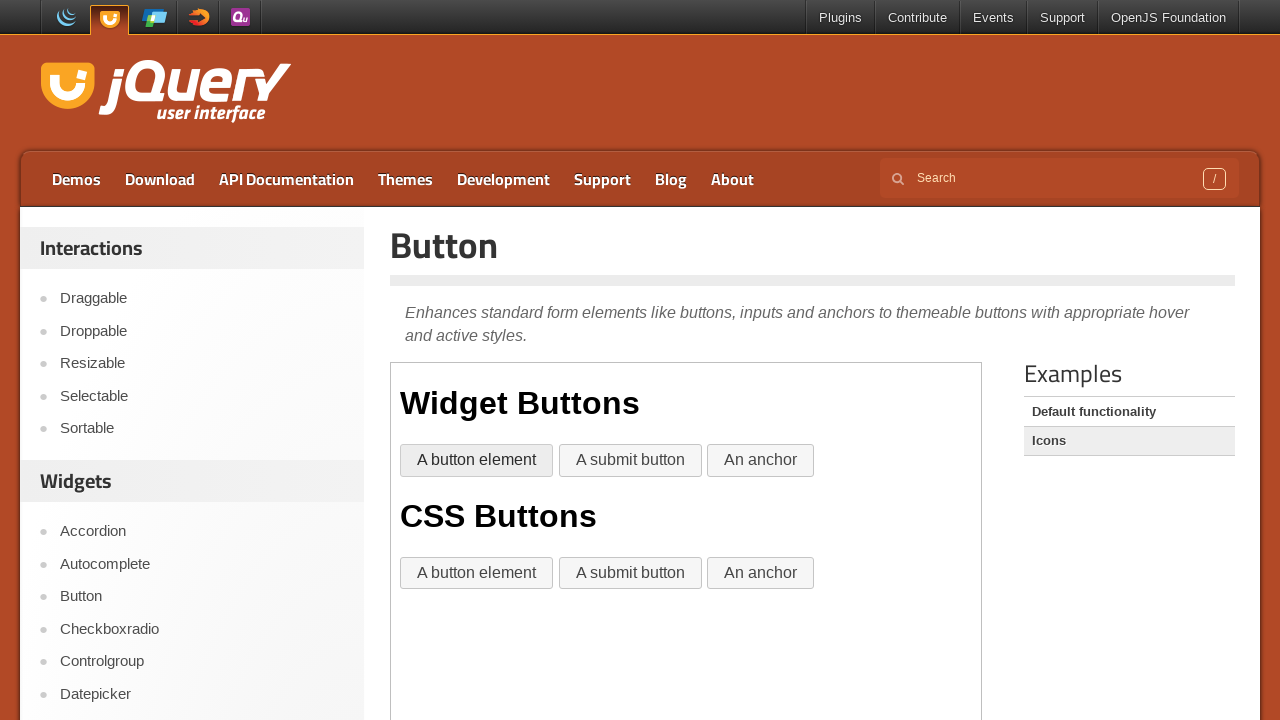

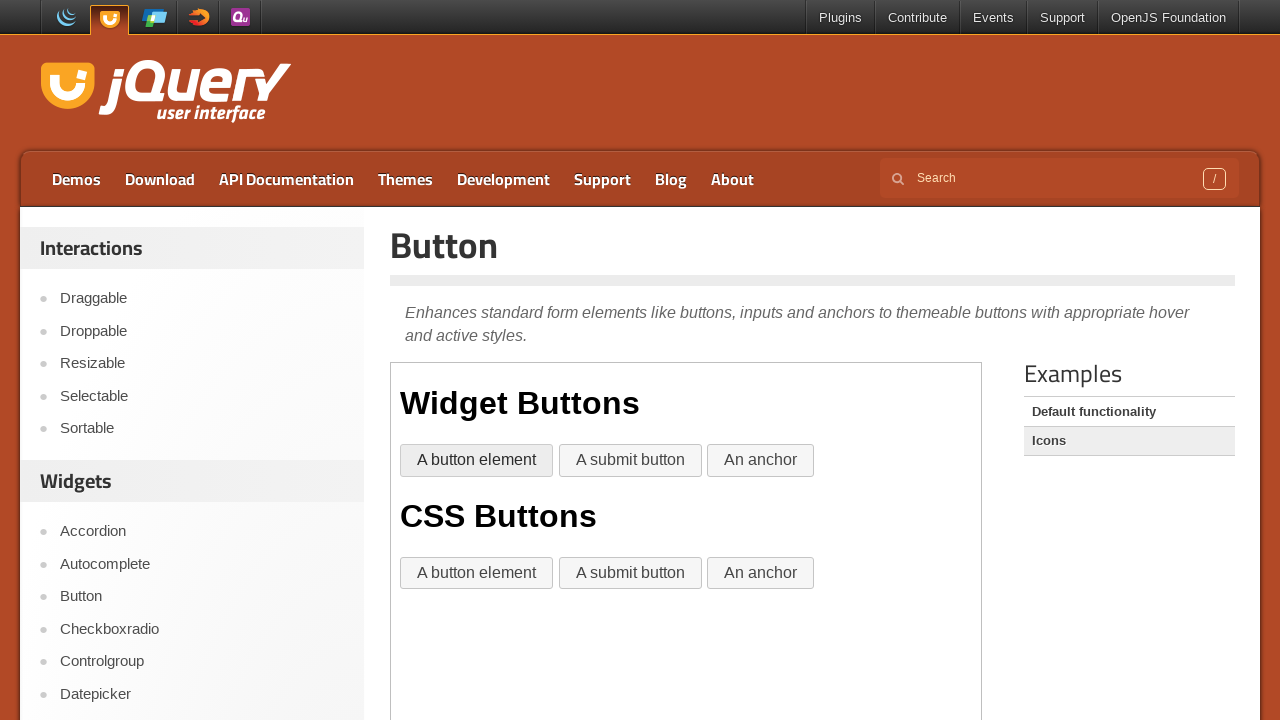